Tests drag and drop functionality on jQueryUI demo page by dragging an element onto a drop target and verifying the drop was successful

Starting URL: https://jqueryui.com/droppable/

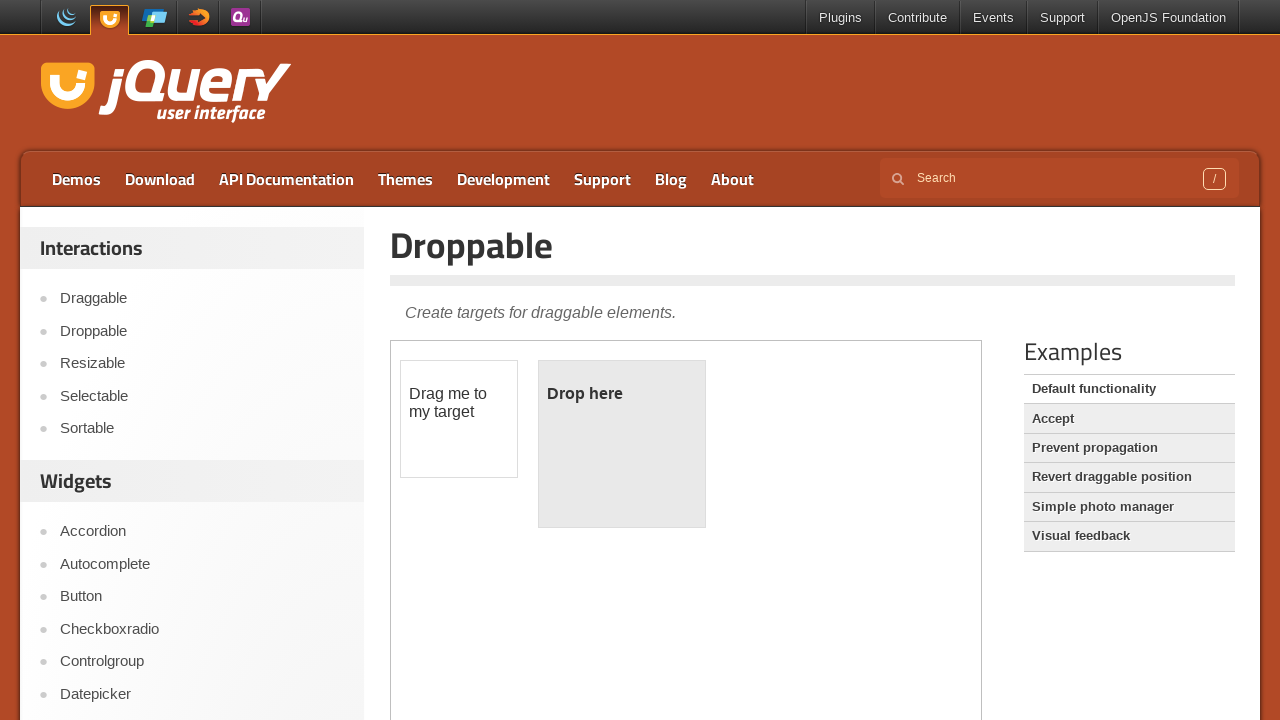

Located the iframe containing the drag and drop demo
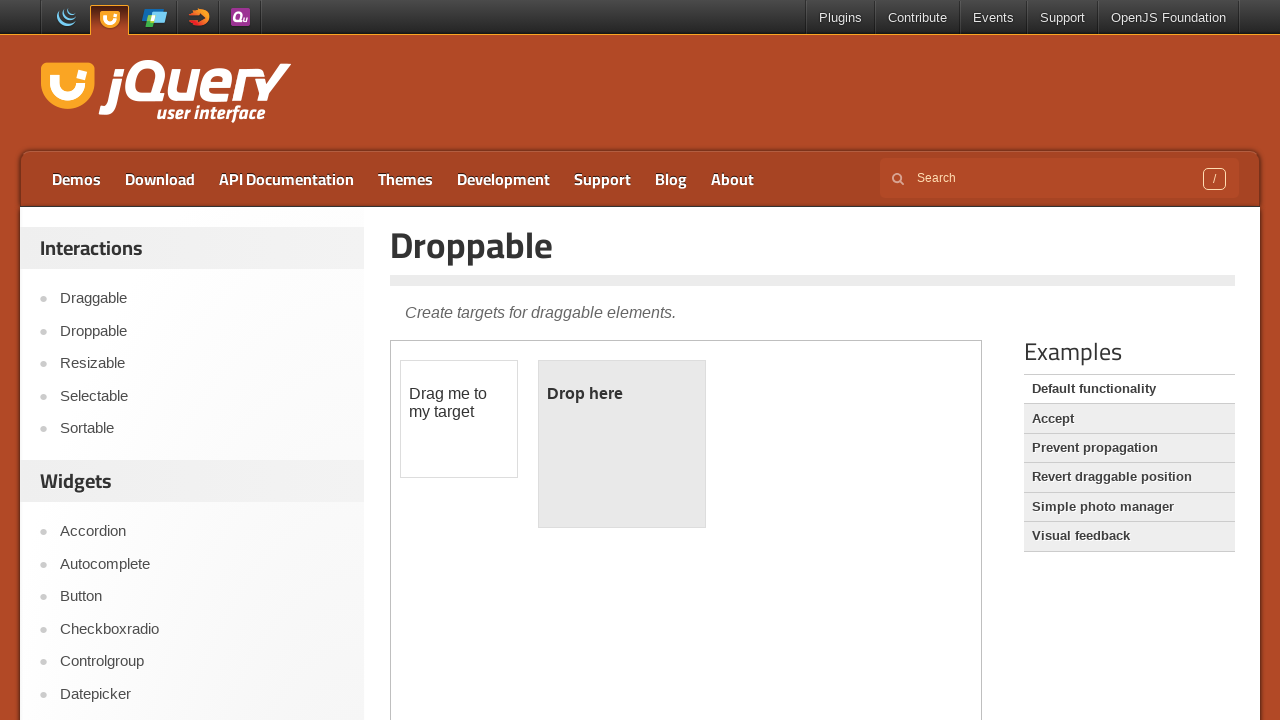

Located the draggable element
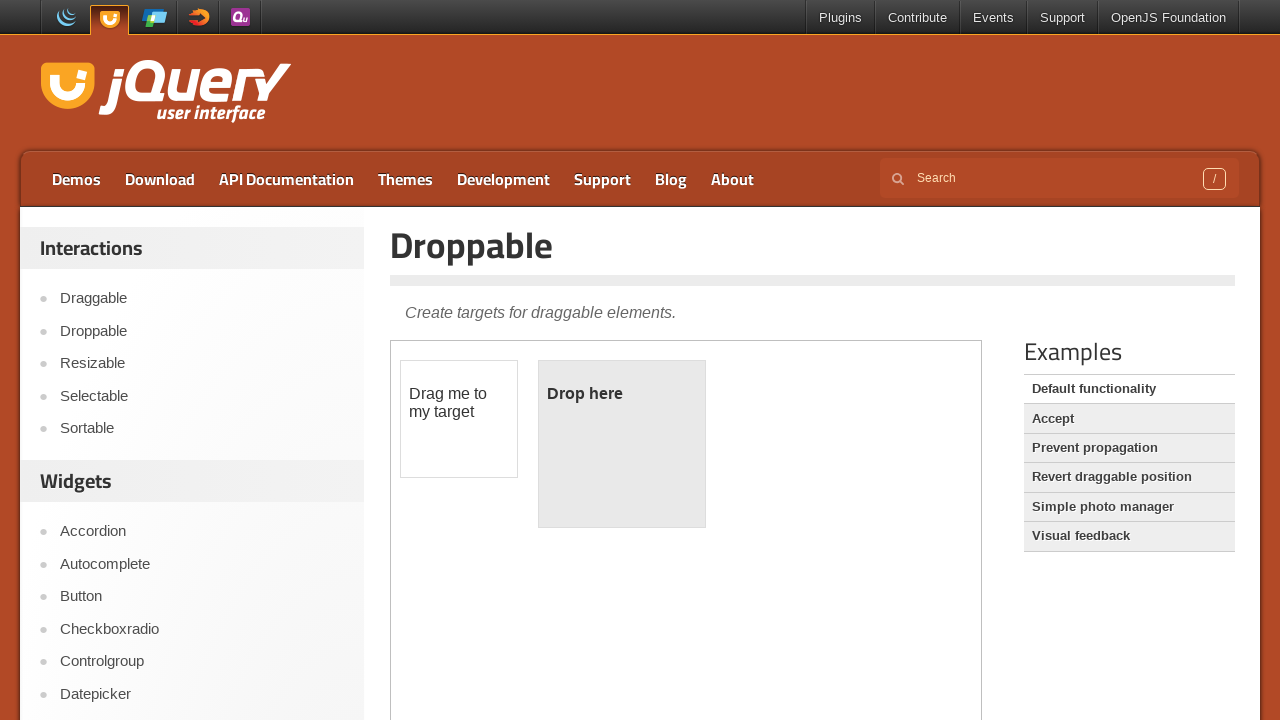

Located the drop target element
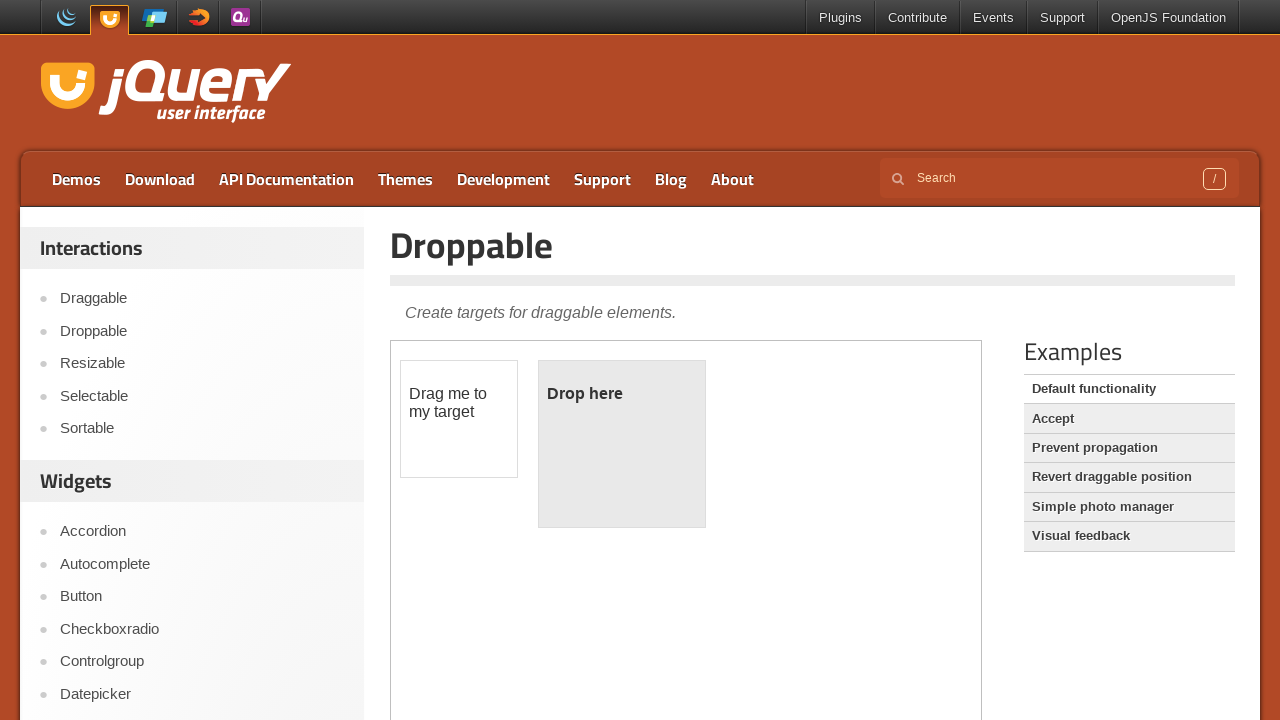

Dragged the draggable element onto the drop target at (622, 444)
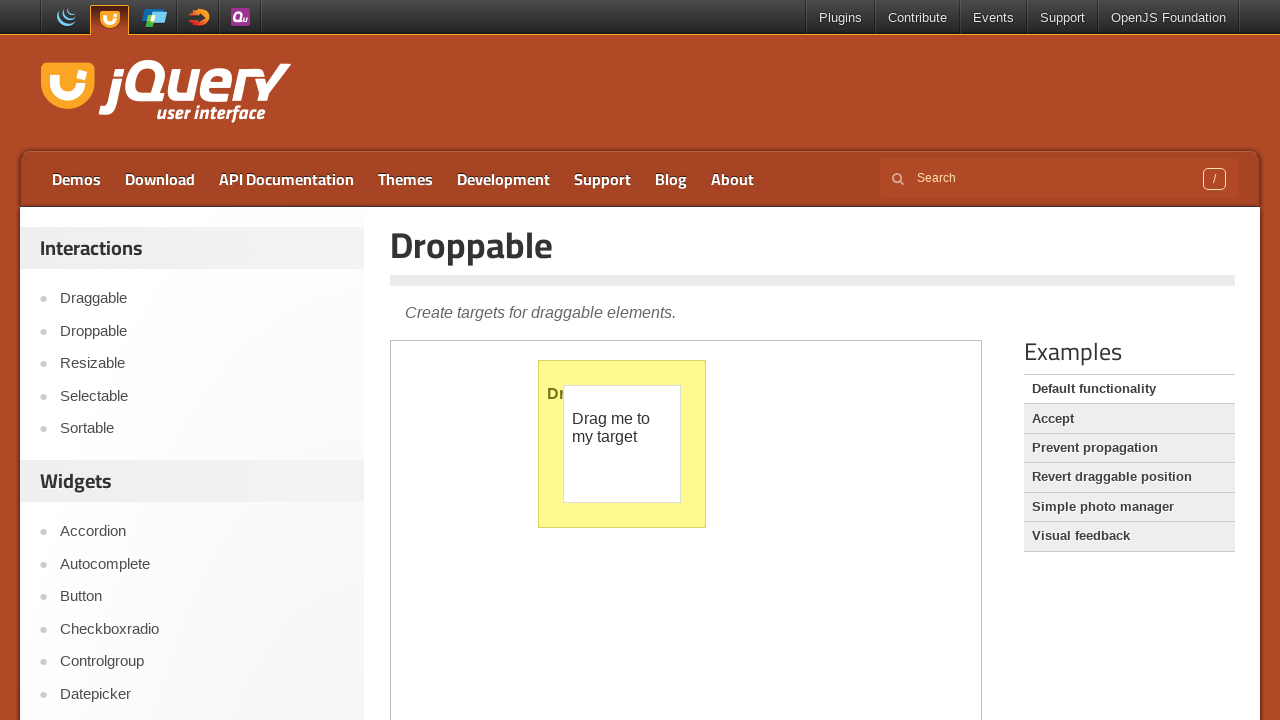

Verified that the drop target is visible and drop was successful
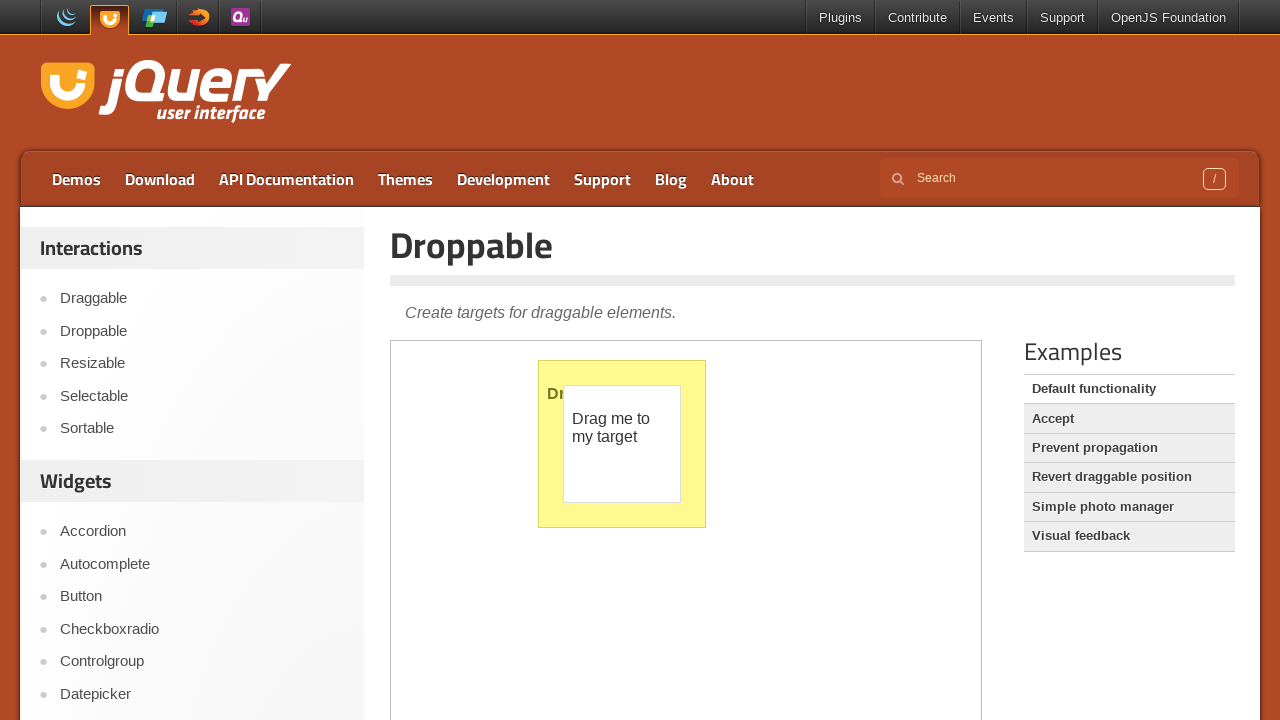

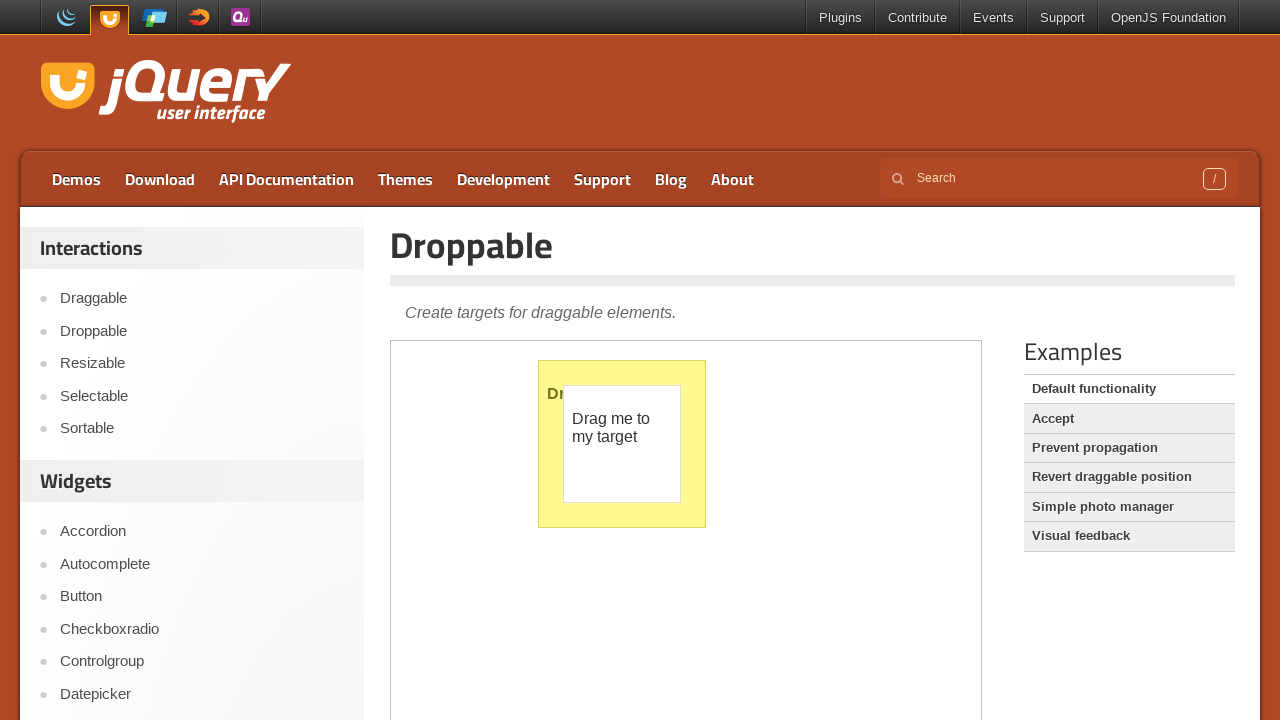